Tests a slow-loading page by waiting for content to load and verifying the alert message element is displayed

Starting URL: https://practice.expandtesting.com/slow

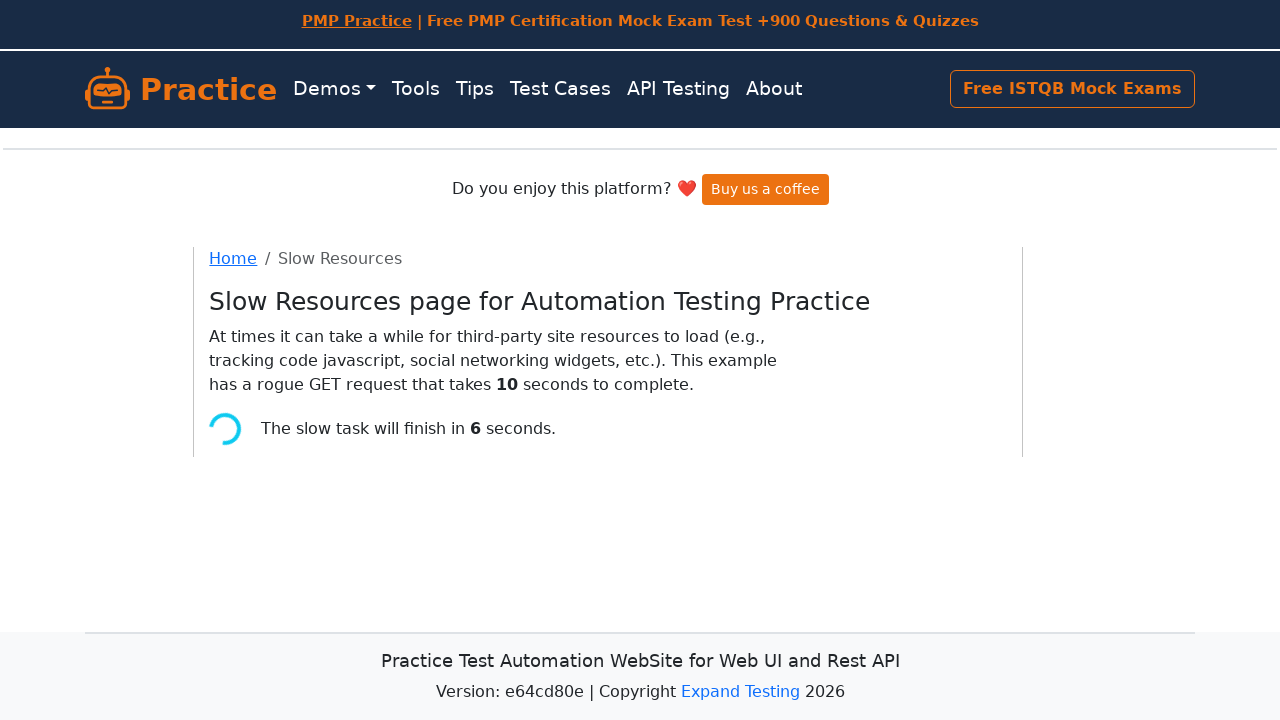

Waited for slow-loading alert message element to appear (timeout: 15s)
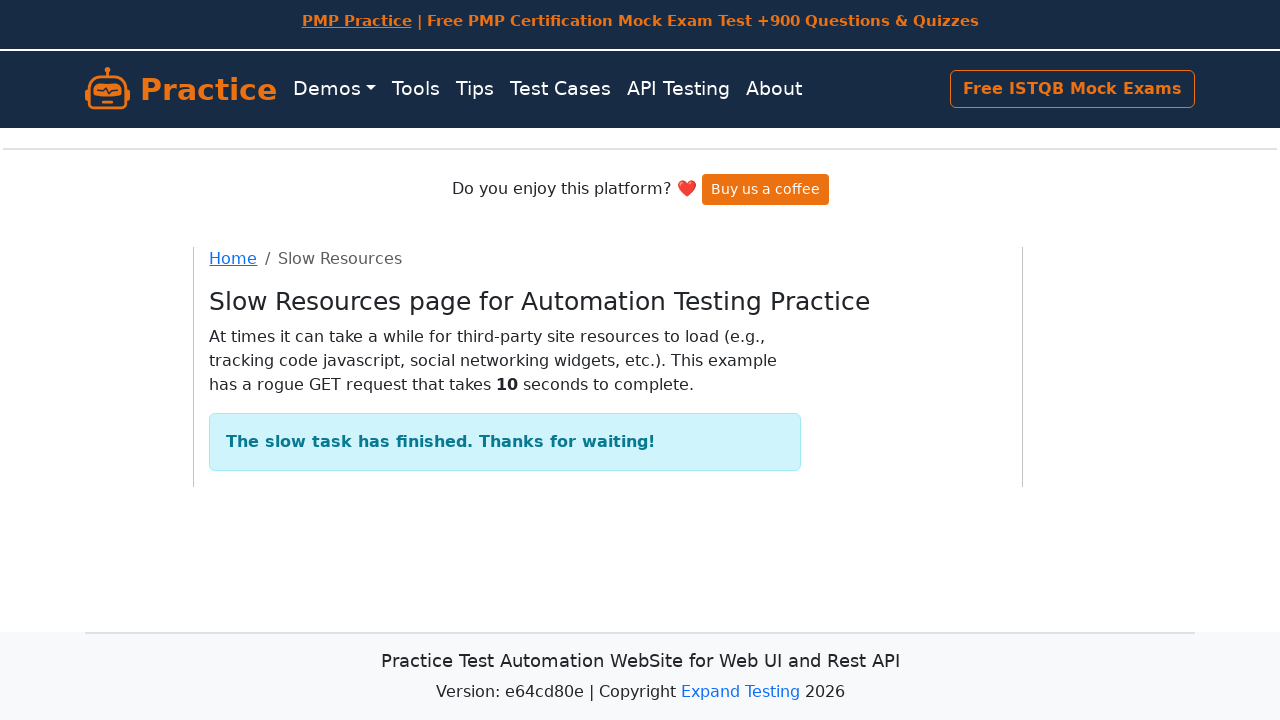

Verified alert message element is visible on page
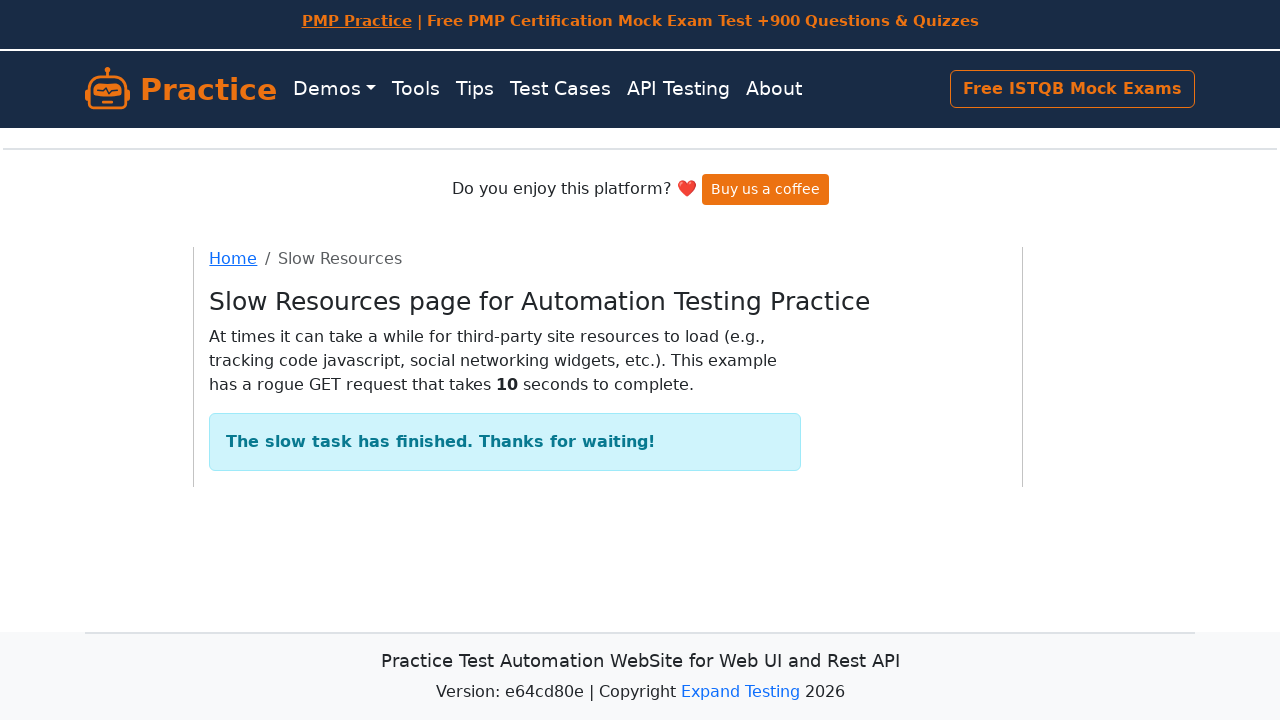

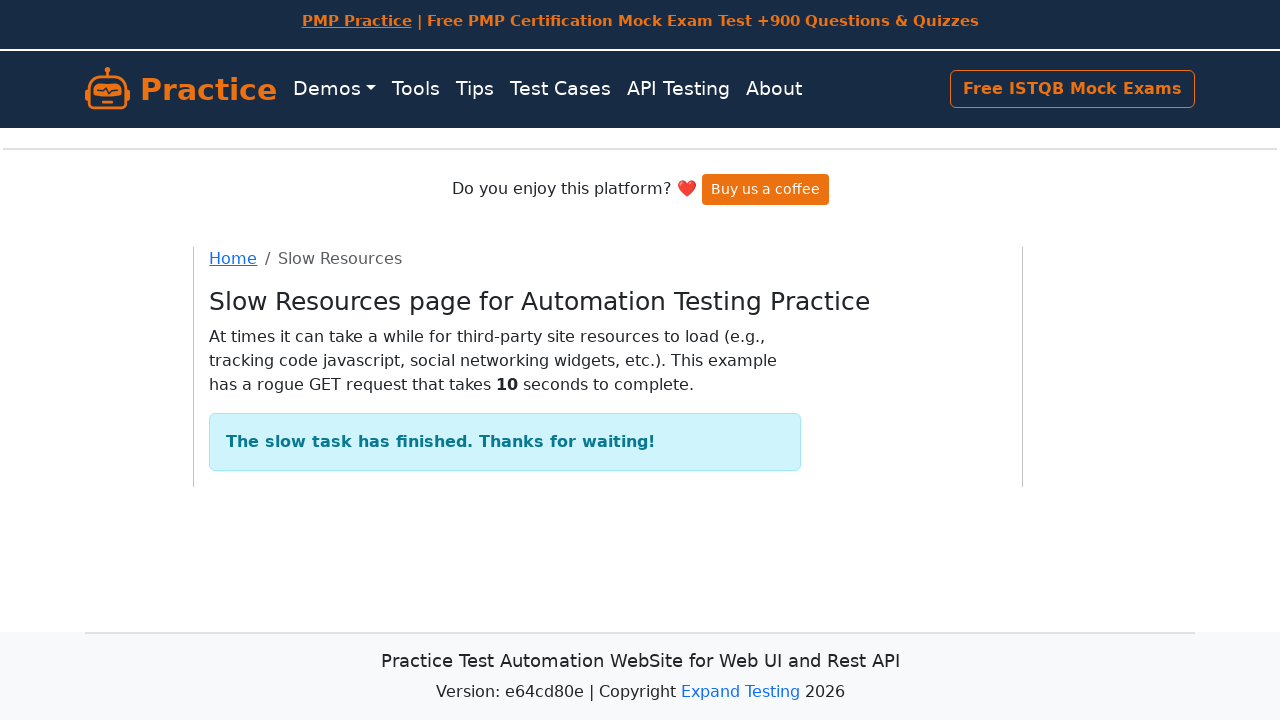